Tests filling out a practice automation form with personal information including first name, last name, email, phone number, and date of birth selection from a calendar picker.

Starting URL: https://demoqa.com/automation-practice-form

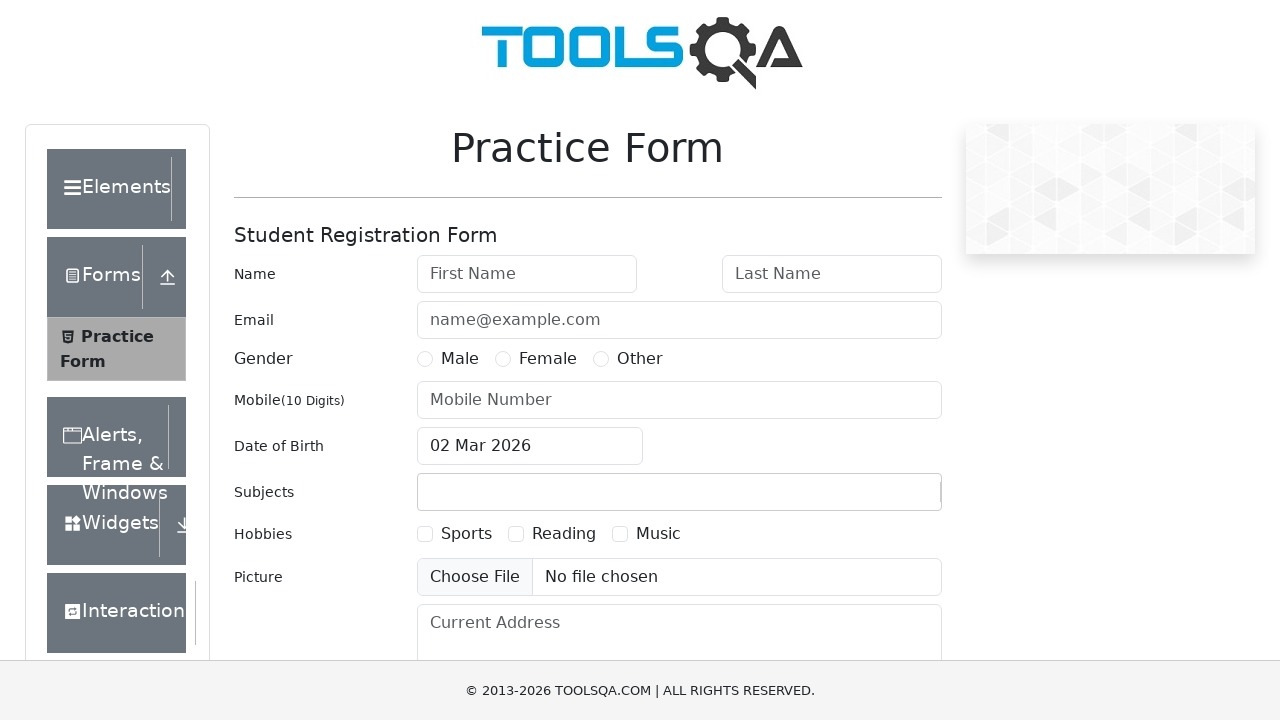

Filled first name field with 'Andres' on #firstName
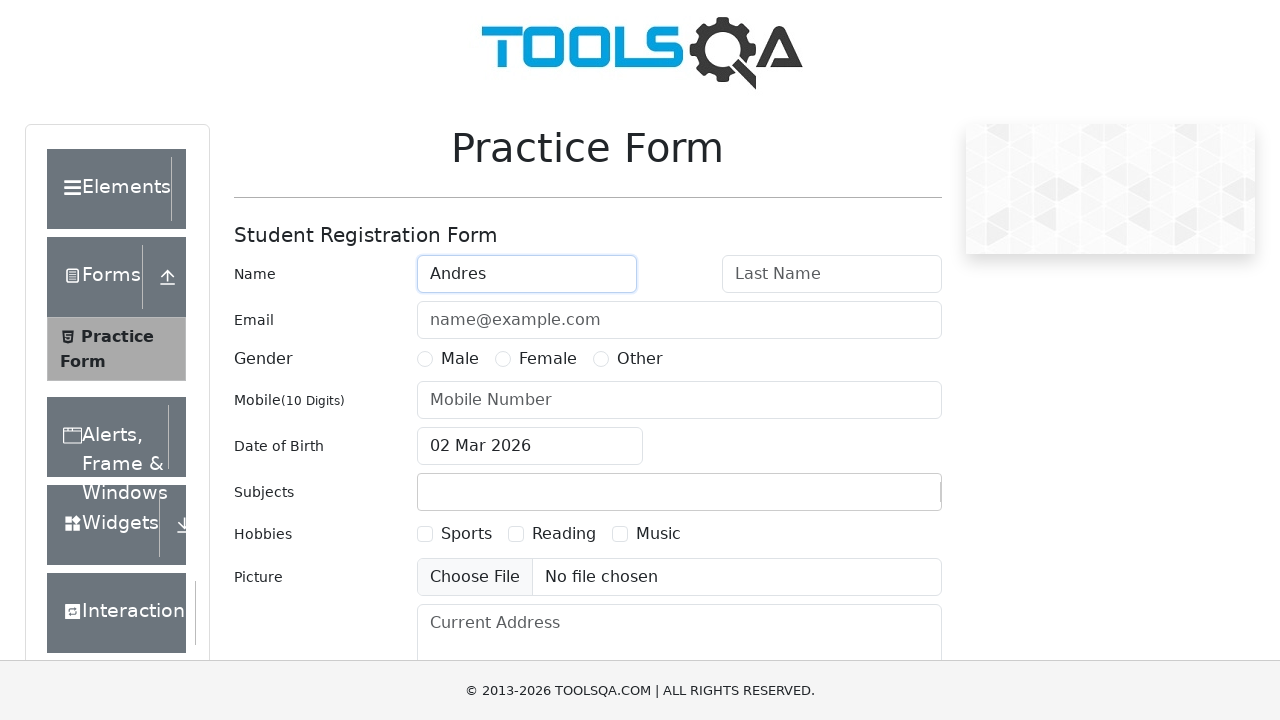

Filled last name field with 'Quintero' on #lastName
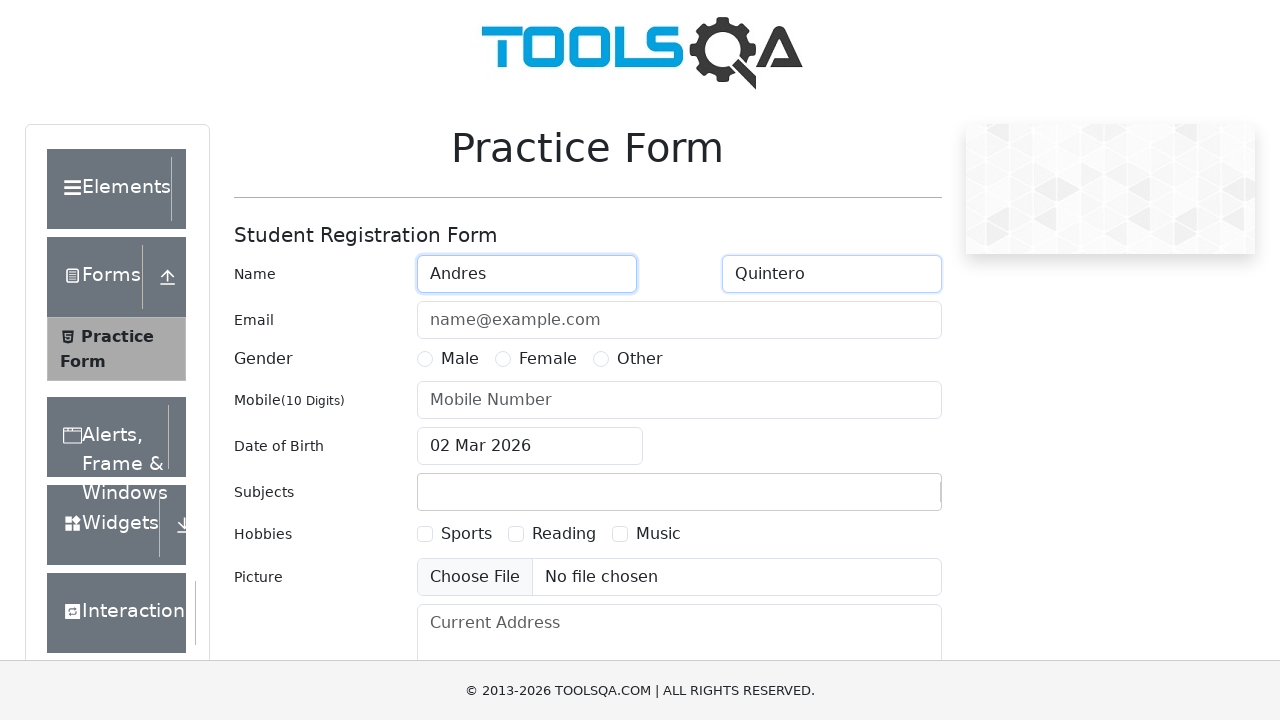

Filled email field with 'andres@gmail.com' on #userEmail
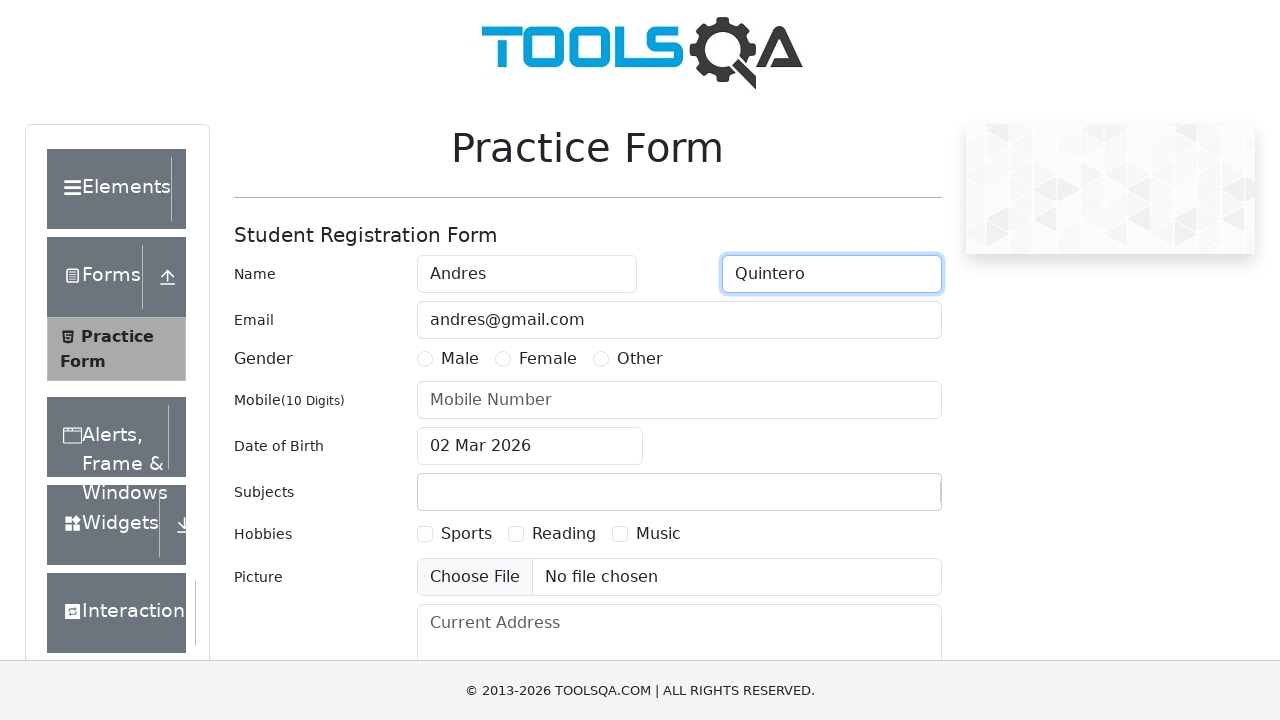

Filled phone number field with '1234567890' on #userNumber
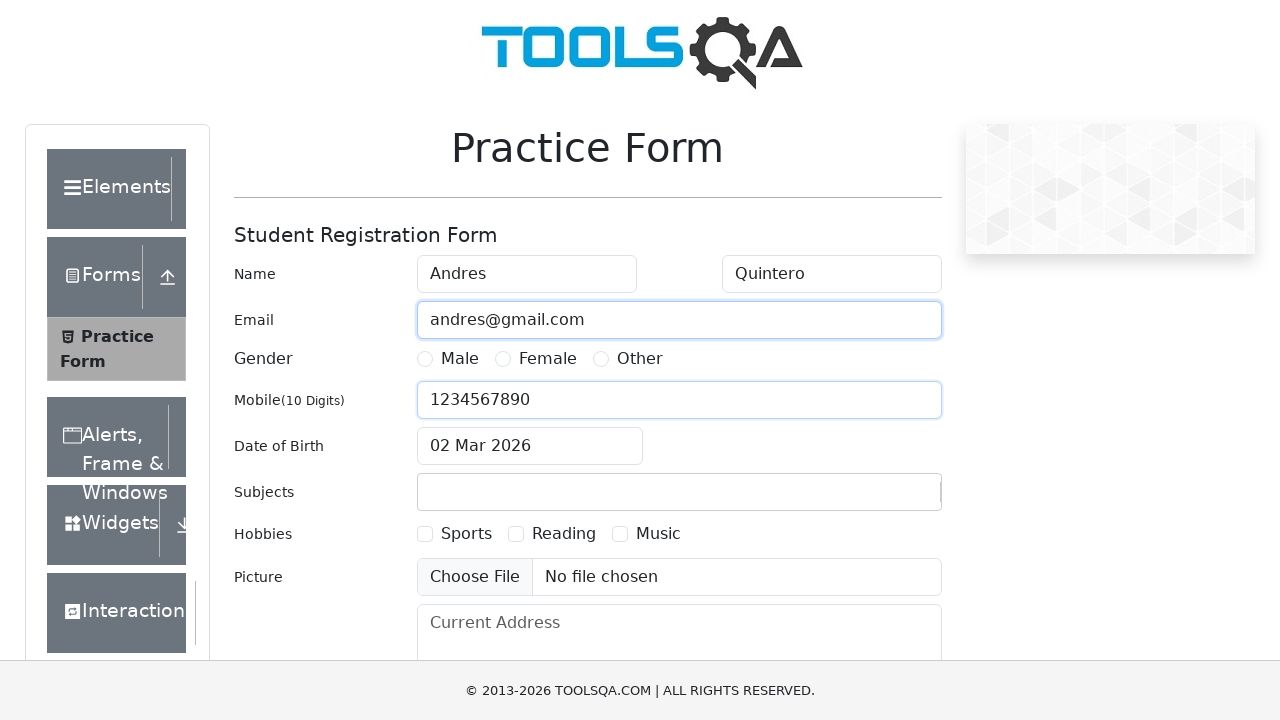

Clicked date of birth field to open calendar picker at (530, 446) on #dateOfBirthInput
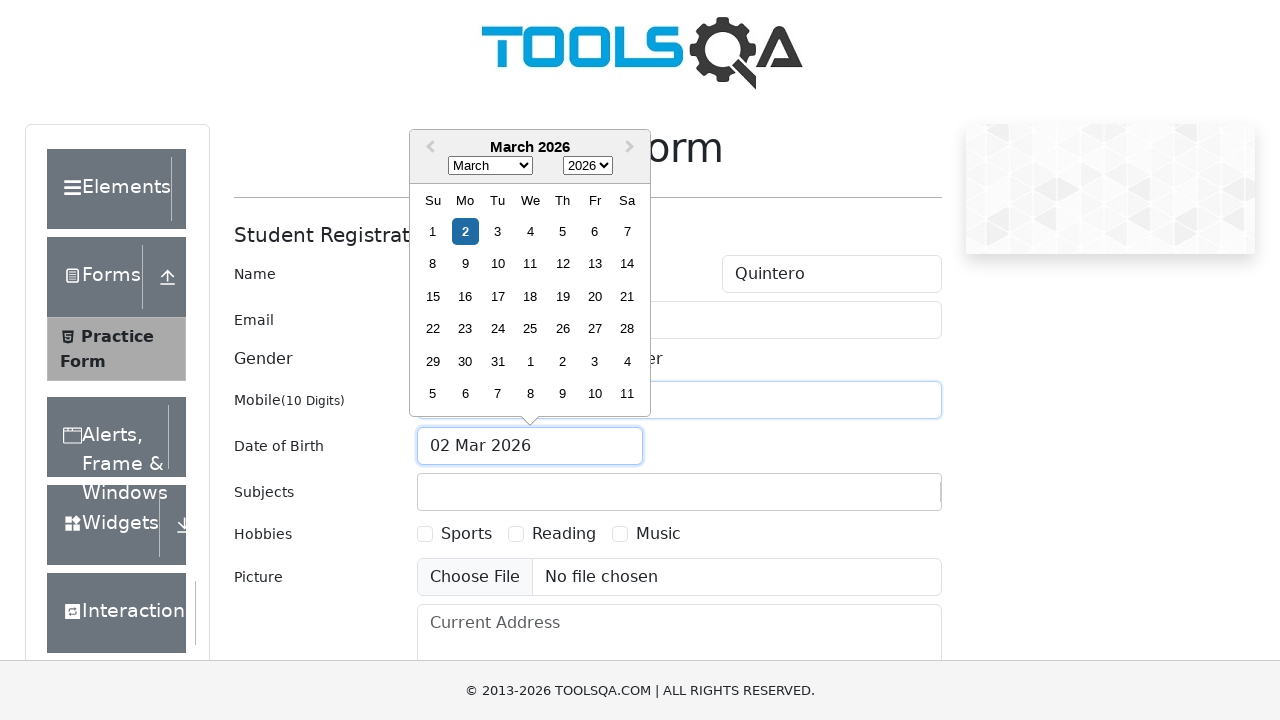

Selected year 1988 from calendar dropdown on .react-datepicker__year-select
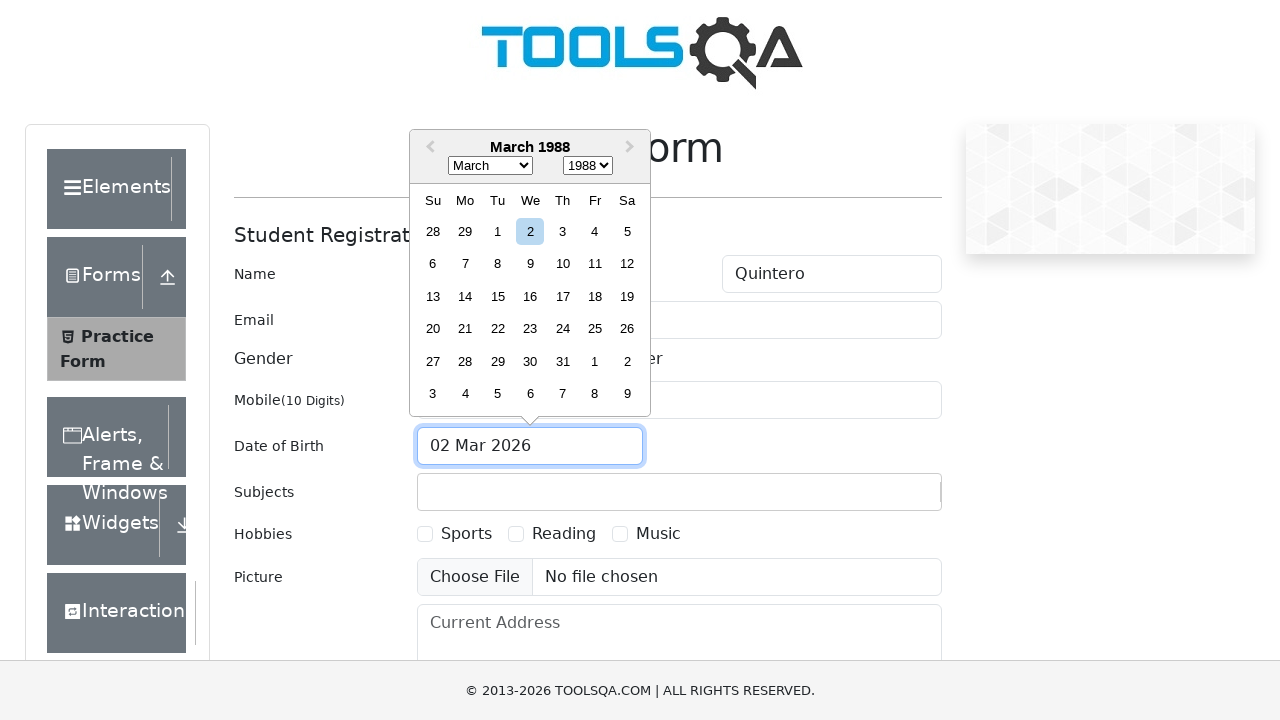

Selected month June (index 5) from calendar dropdown on .react-datepicker__month-select
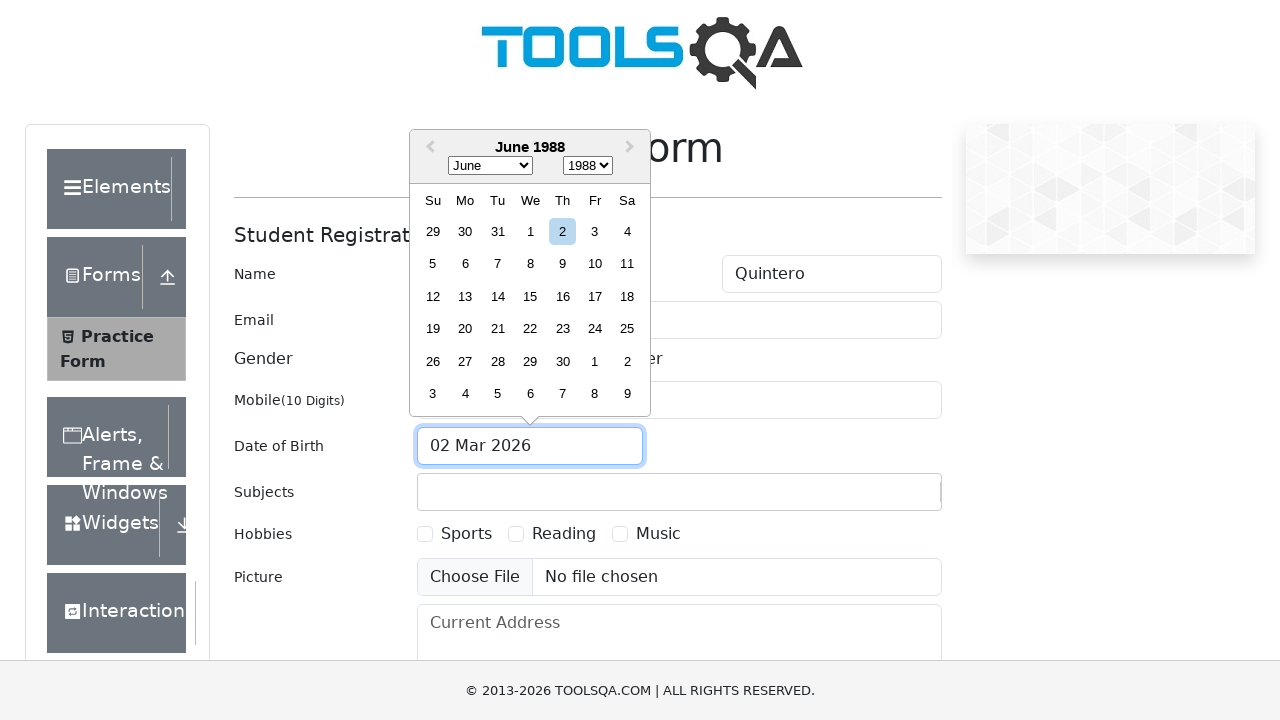

Selected day 19 from calendar at (433, 329) on xpath=//div[contains(@class, 'react-datepicker__day') and not(contains(@class, '
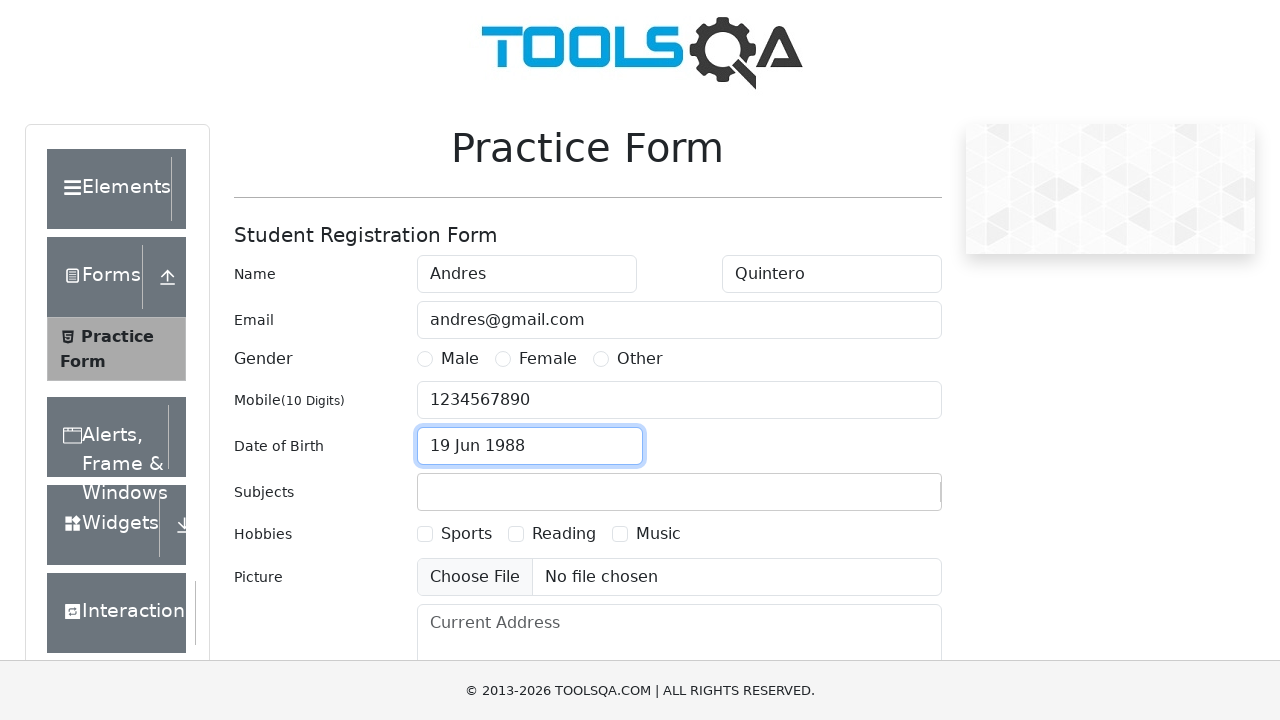

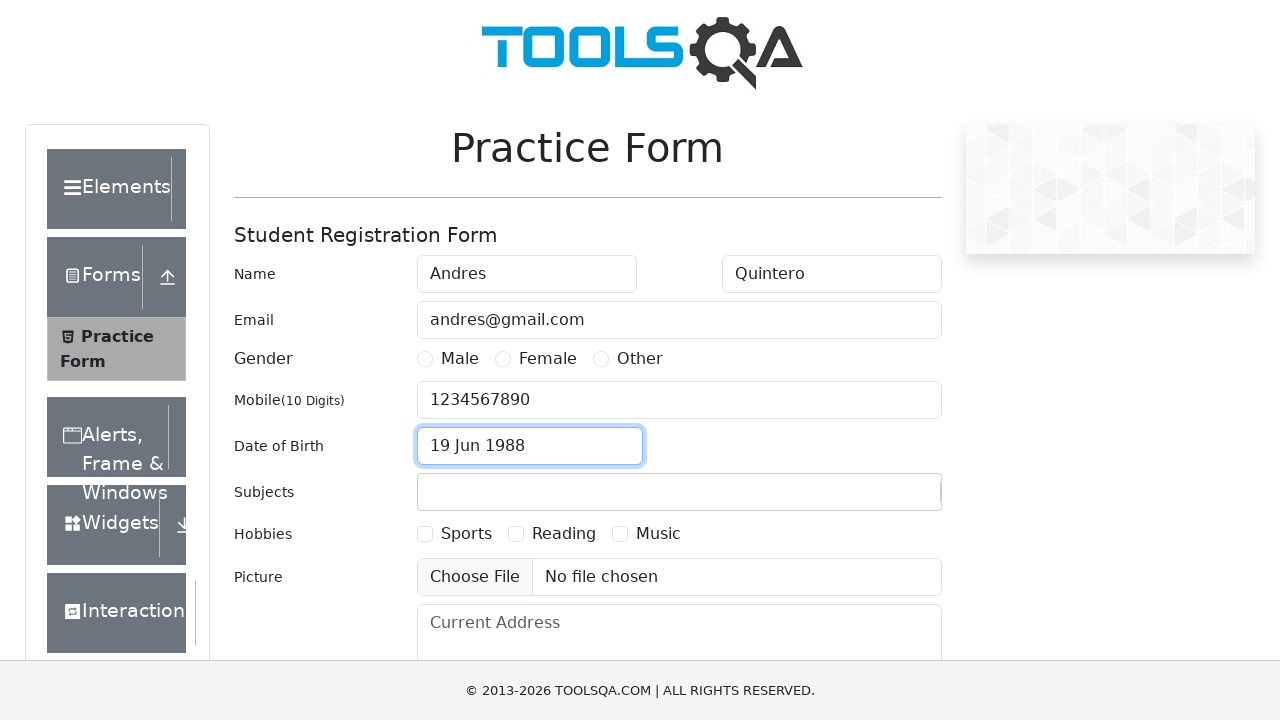